Interacts with an iframe by filling first name and last name fields, then verifies the combined text is displayed

Starting URL: https://letcode.in/frame

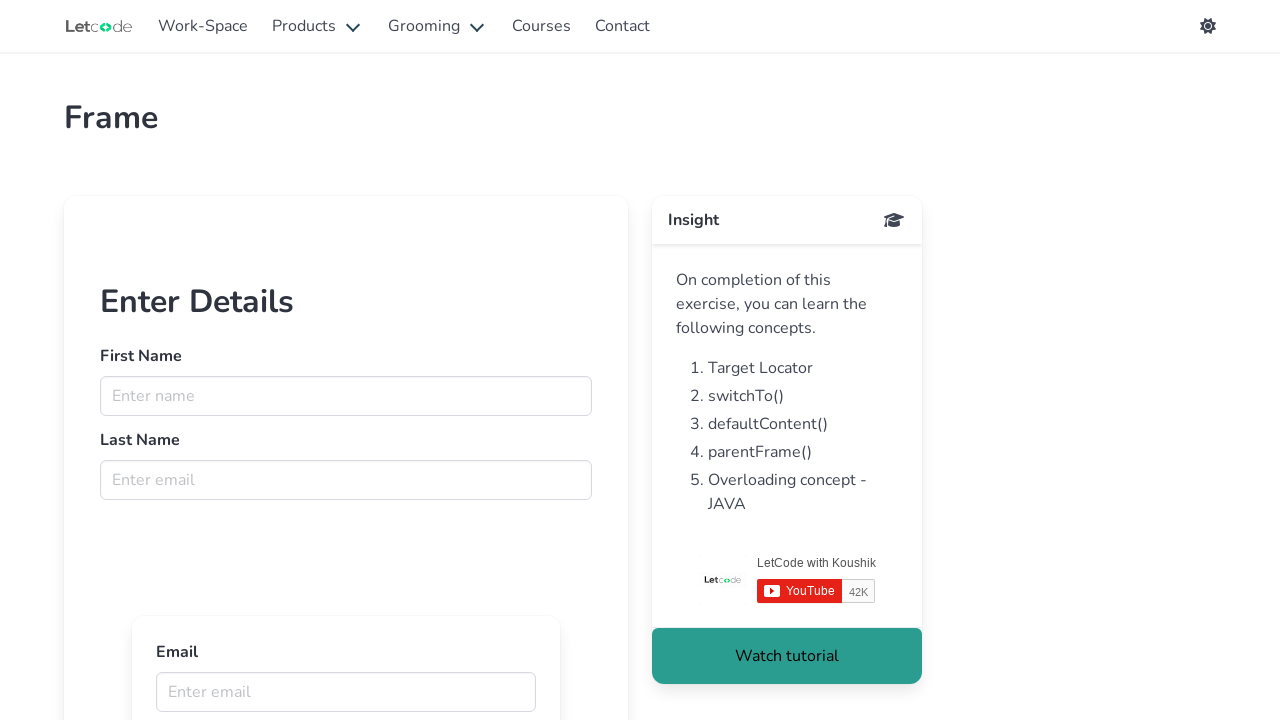

Located iframe with name 'firstFr'
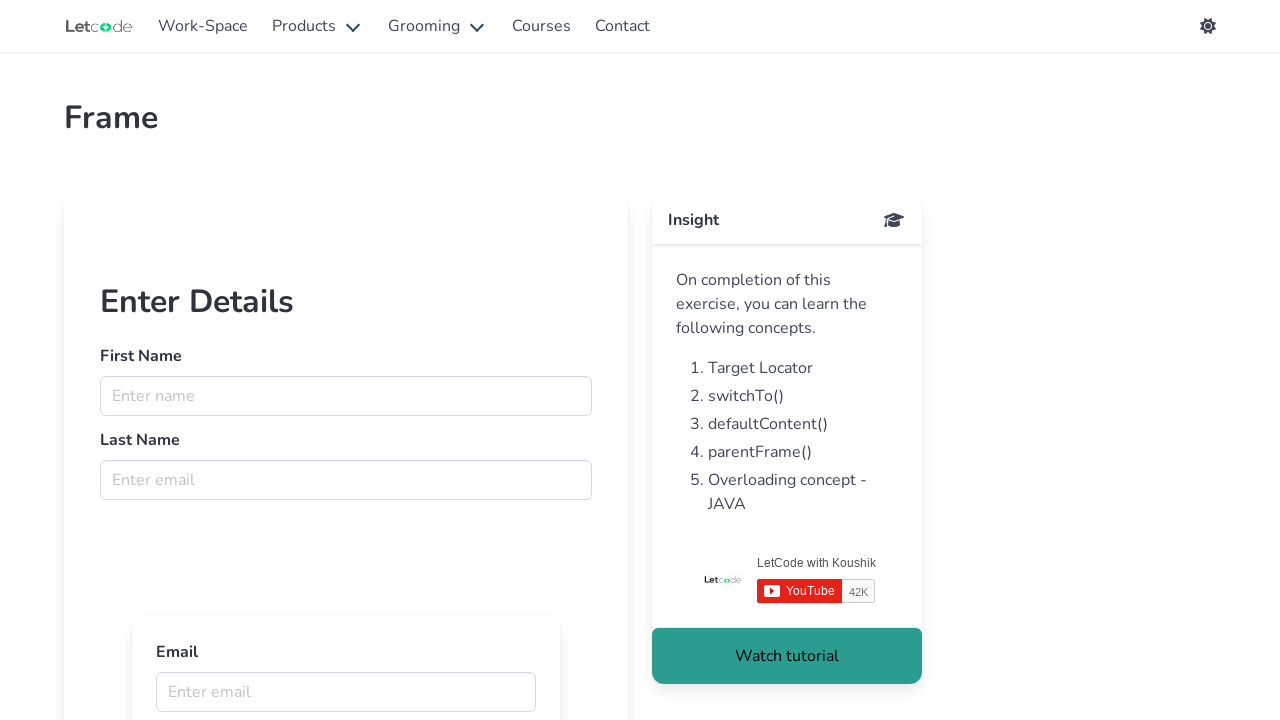

Filled first name field with 'marcus' on input[name='fname']
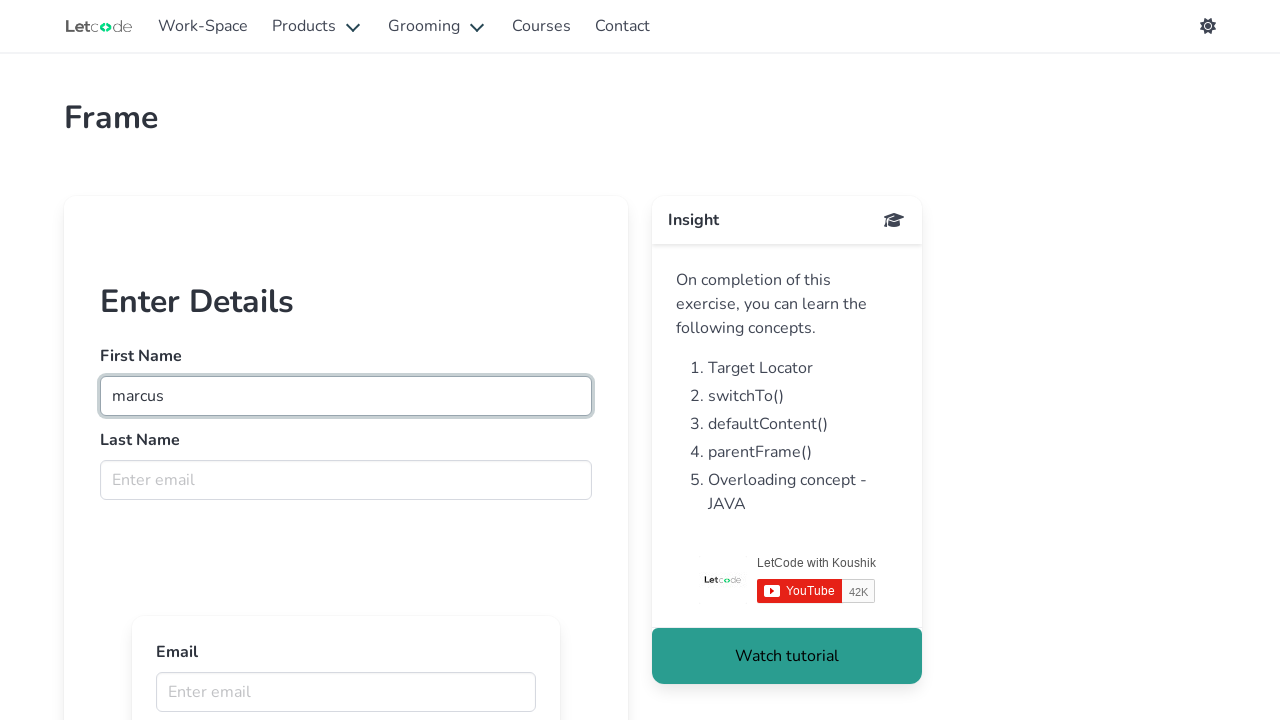

Filled last name field with 'thornton' on input[name='lname']
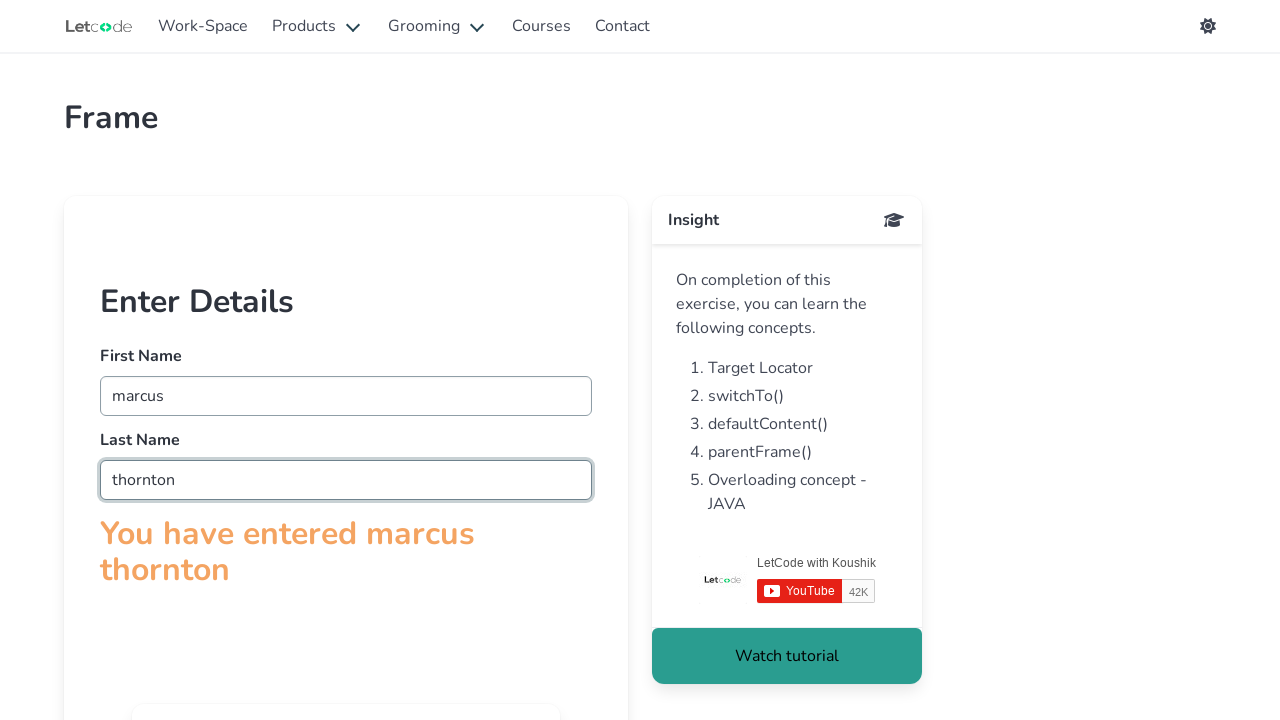

Combined name text verified in iframe
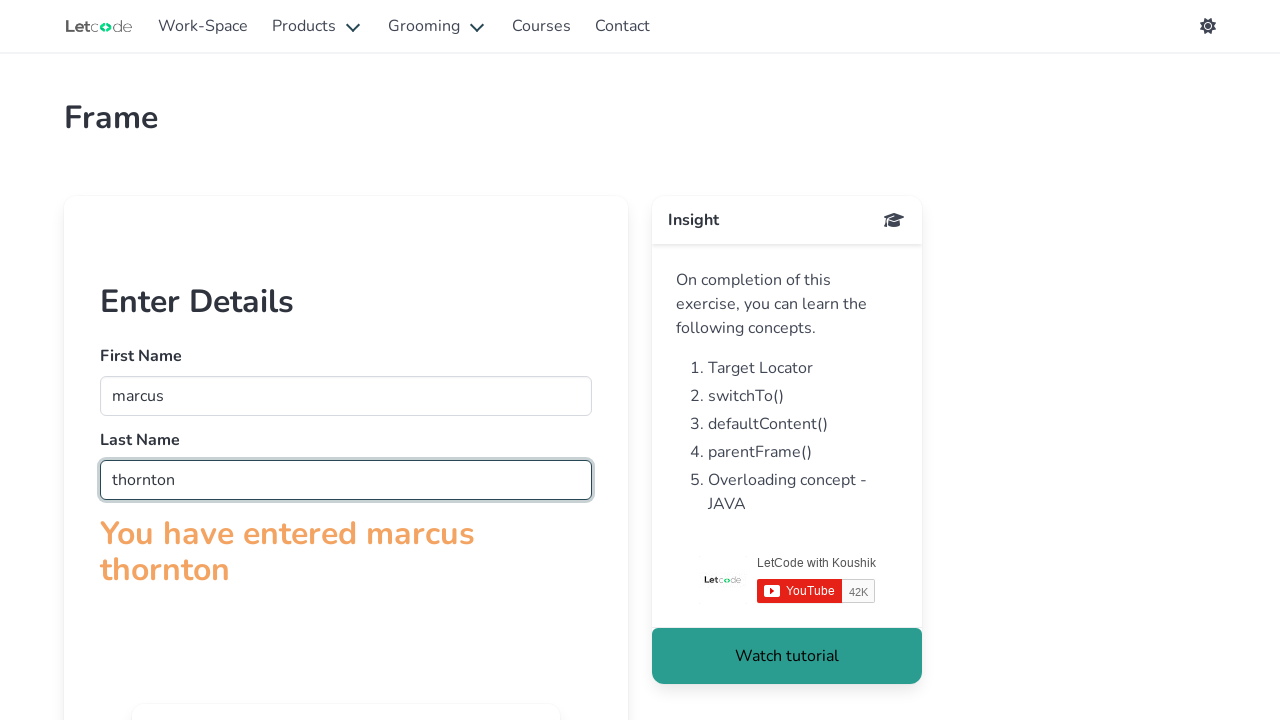

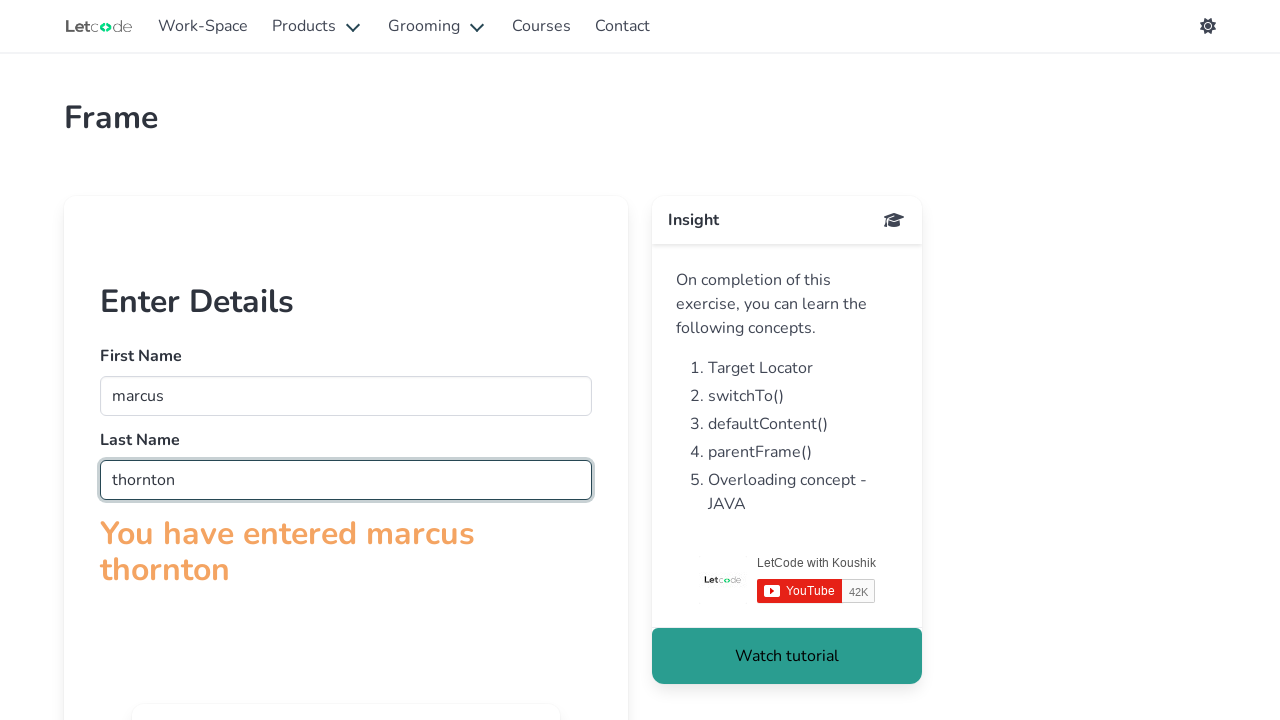